Tests the autocomplete input field by typing a partial text "ind", then using keyboard navigation (arrow down keys) to select an option from the dropdown suggestions

Starting URL: https://rahulshettyacademy.com/AutomationPractice/

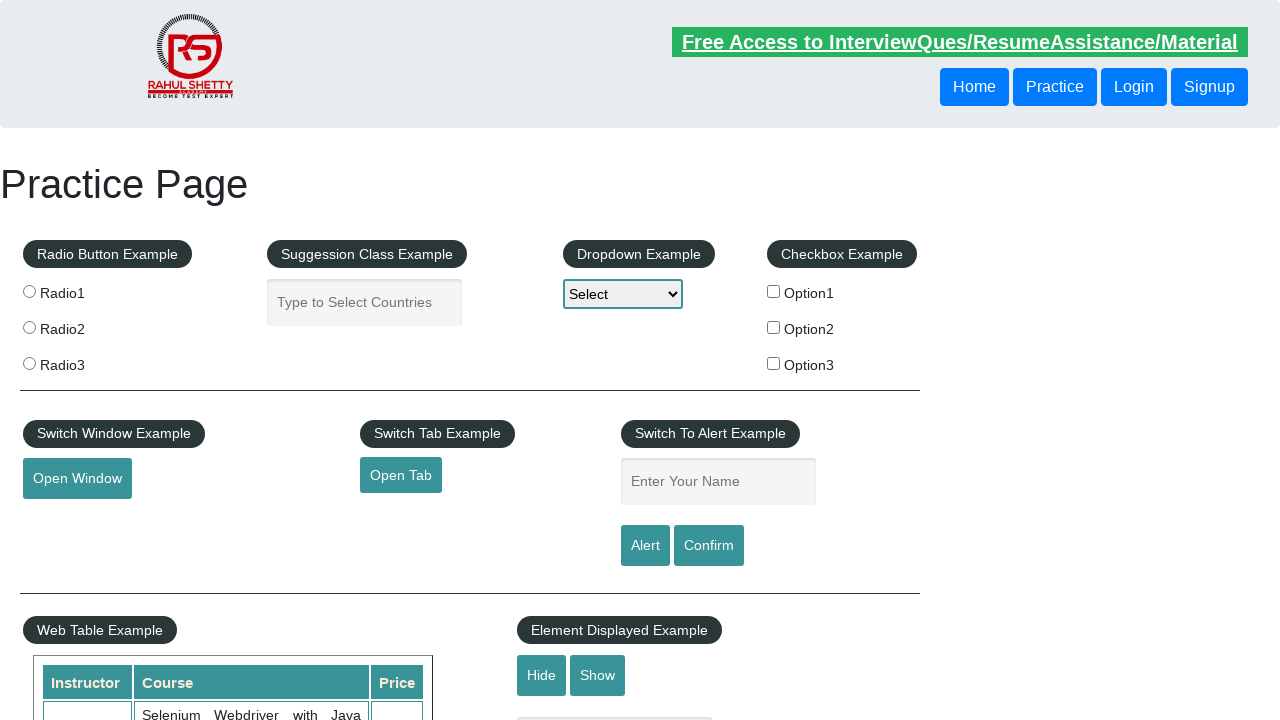

Navigated to AutomationPractice page
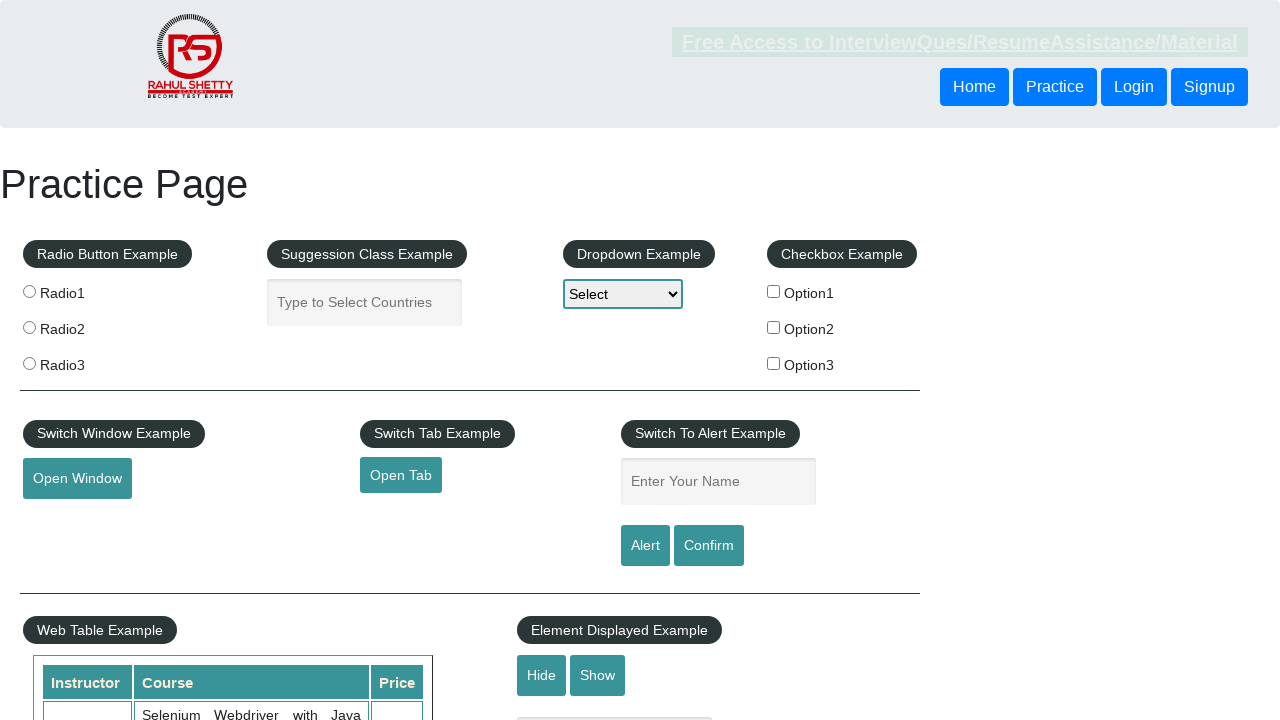

Filled autocomplete field with 'ind' on input#autocomplete
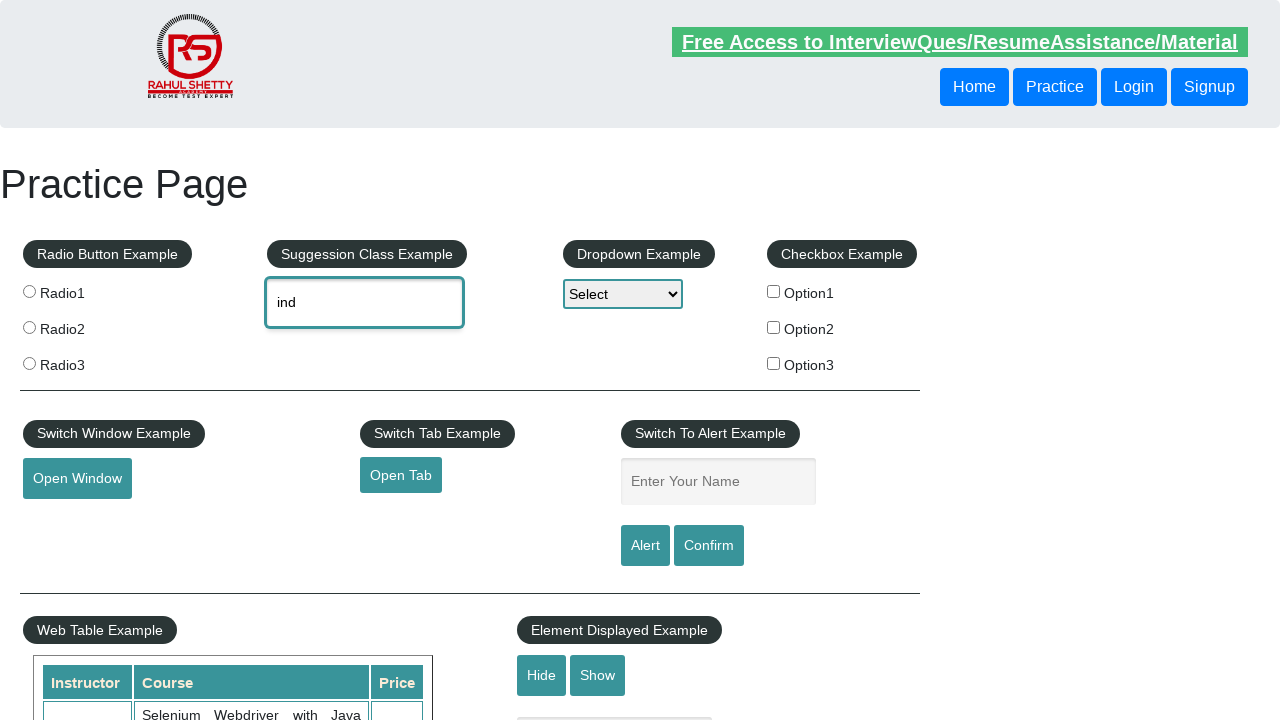

Waited 2 seconds for autocomplete suggestions to appear
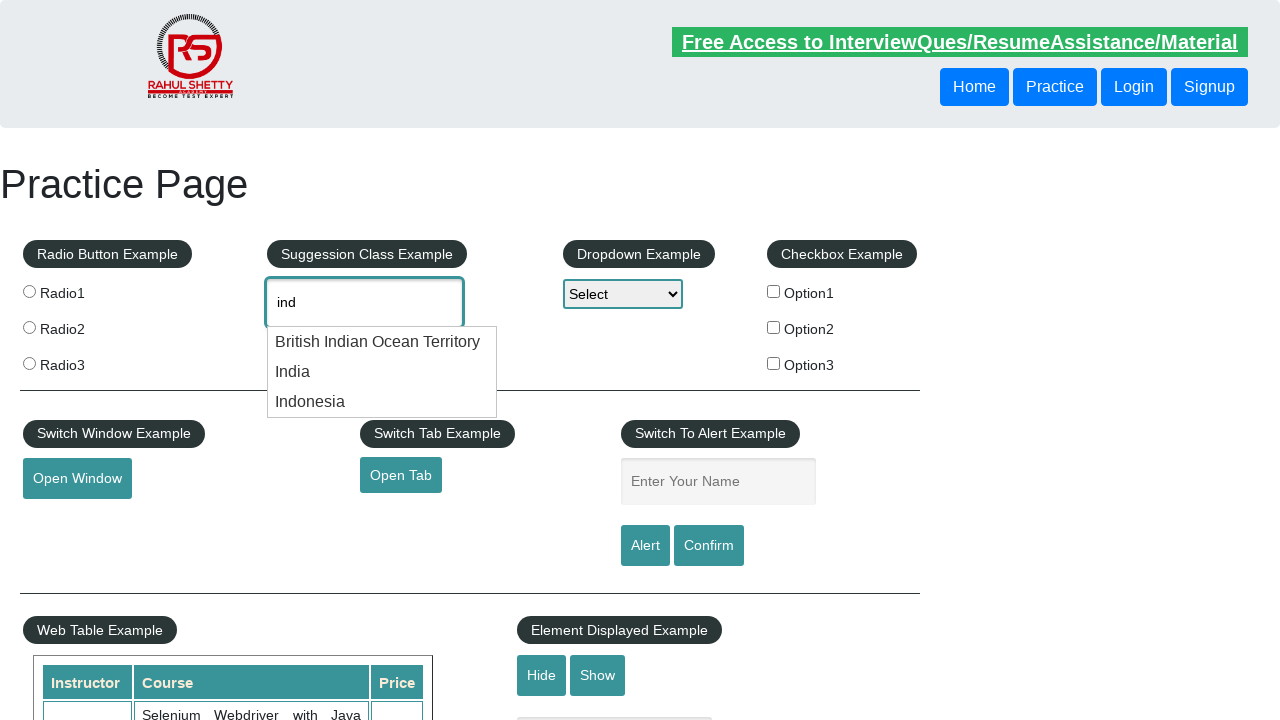

Pressed ArrowDown to navigate to first suggestion
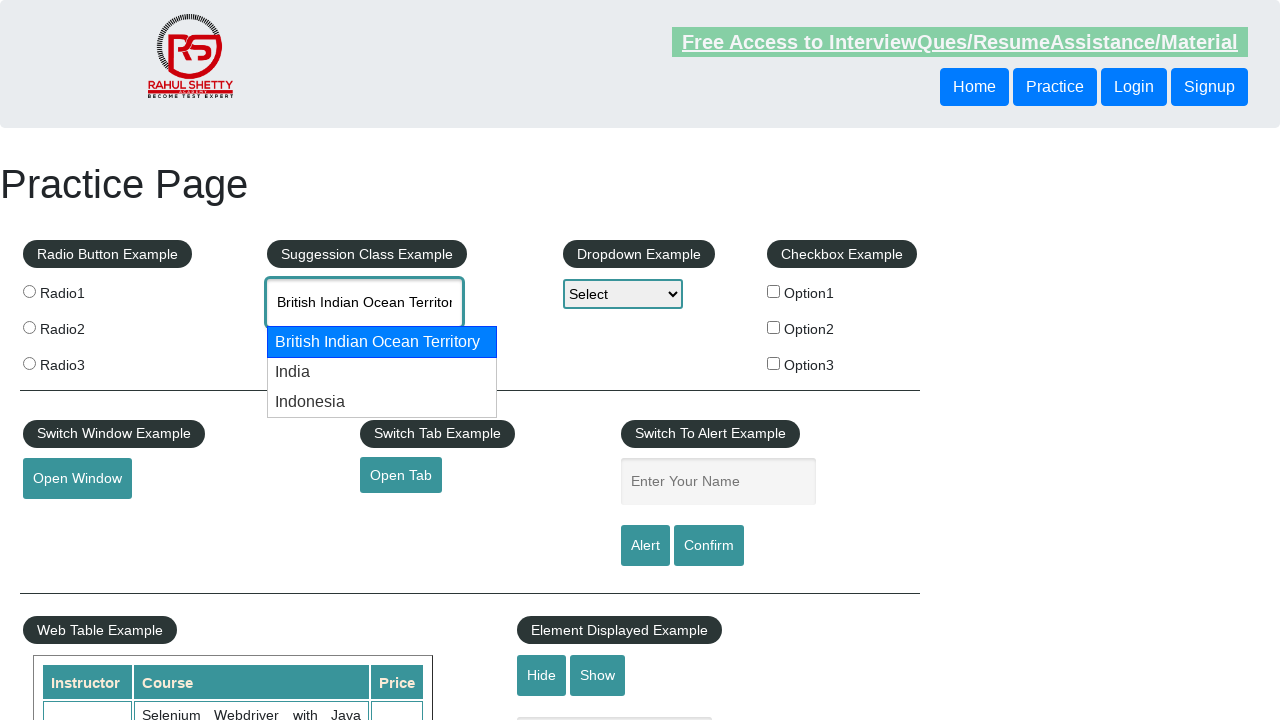

Pressed ArrowDown to navigate to second suggestion
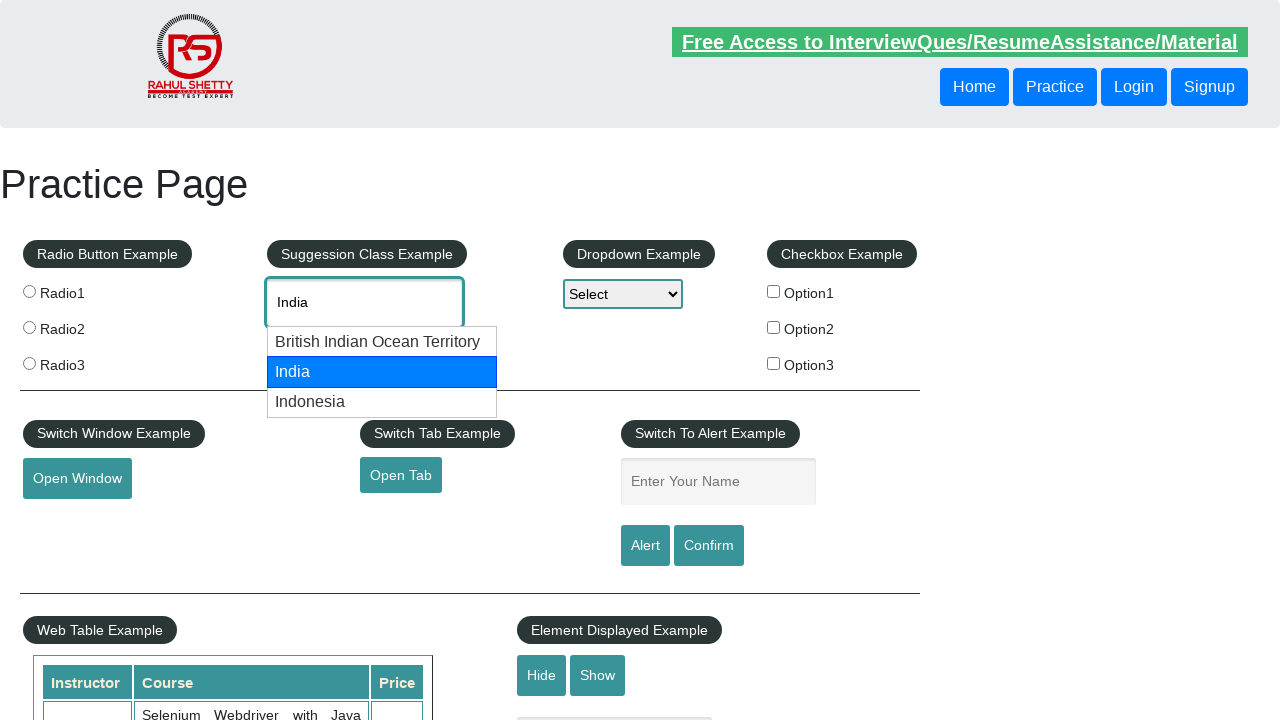

Pressed Enter to select the highlighted suggestion
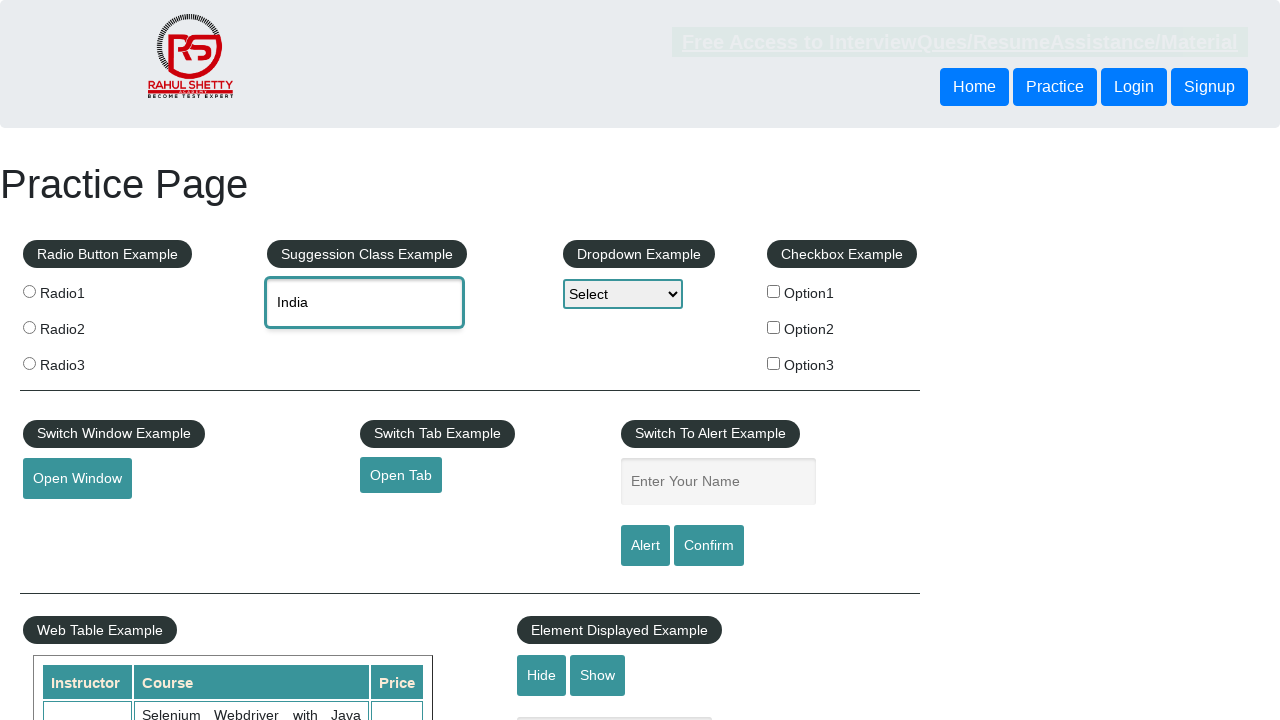

Retrieved selected autocomplete value: 'India'
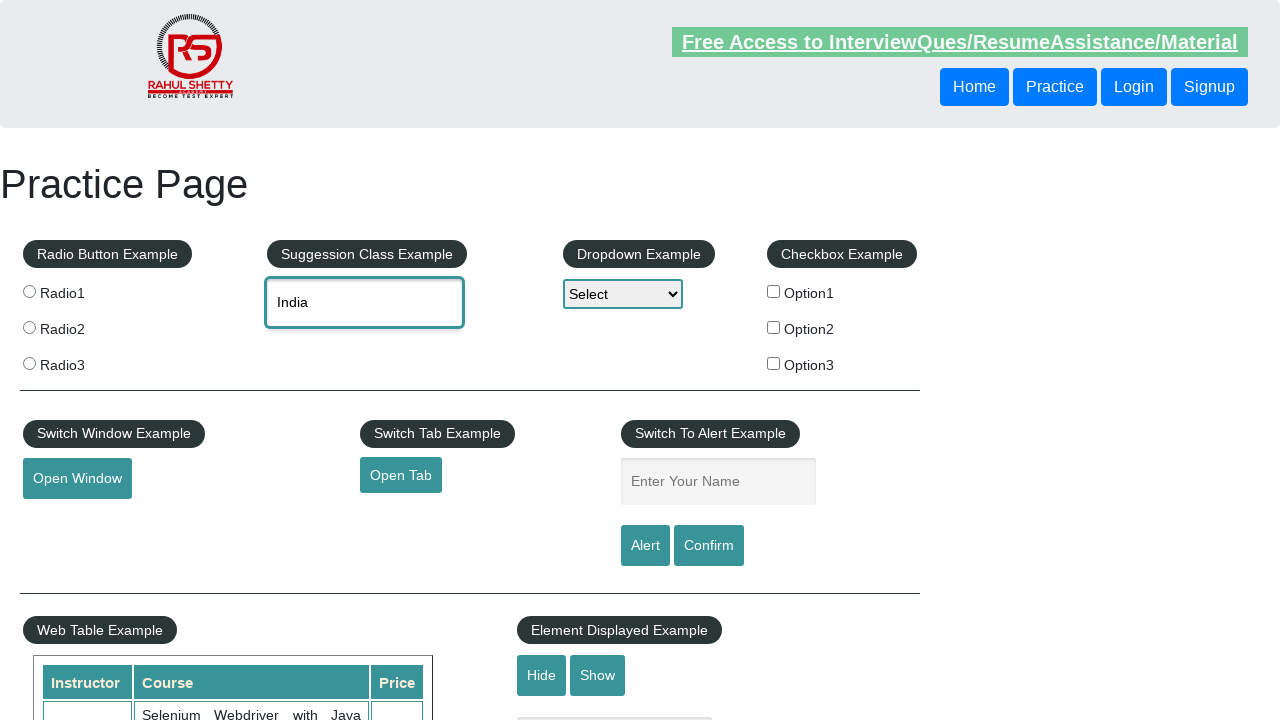

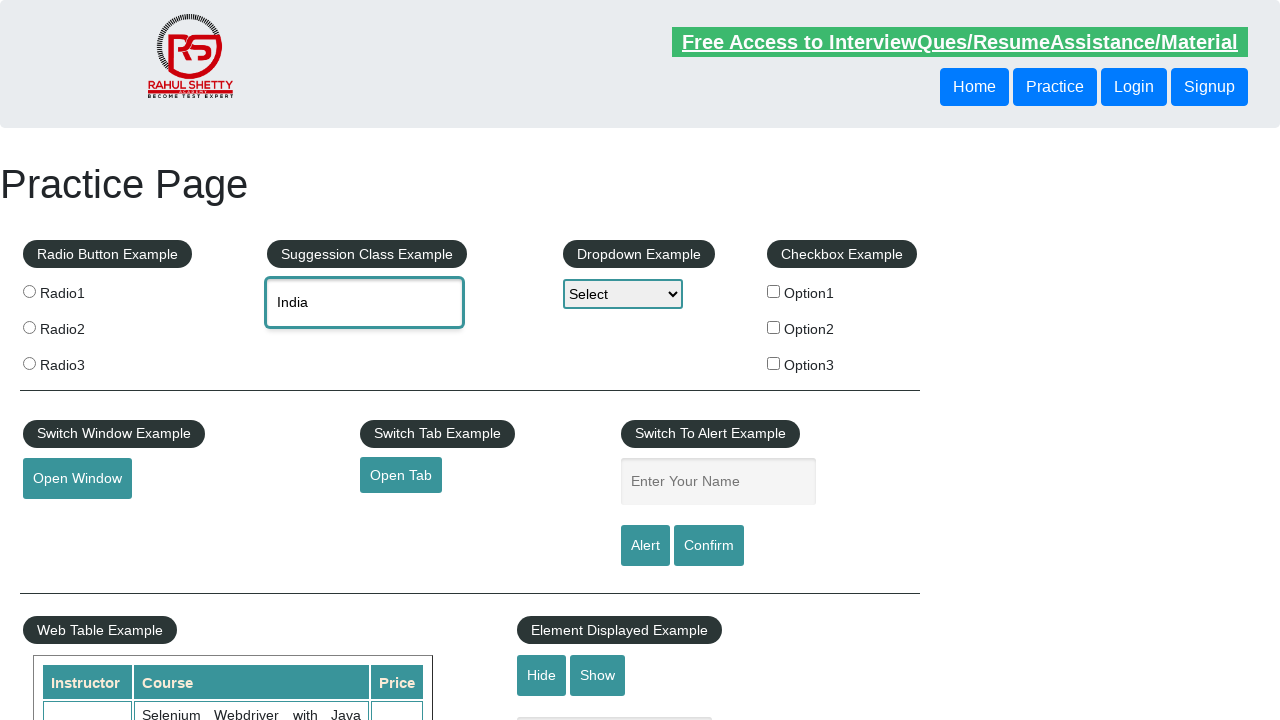